Tests checkbox interaction by clicking on both checkboxes to toggle their states

Starting URL: https://the-internet.herokuapp.com/checkboxes

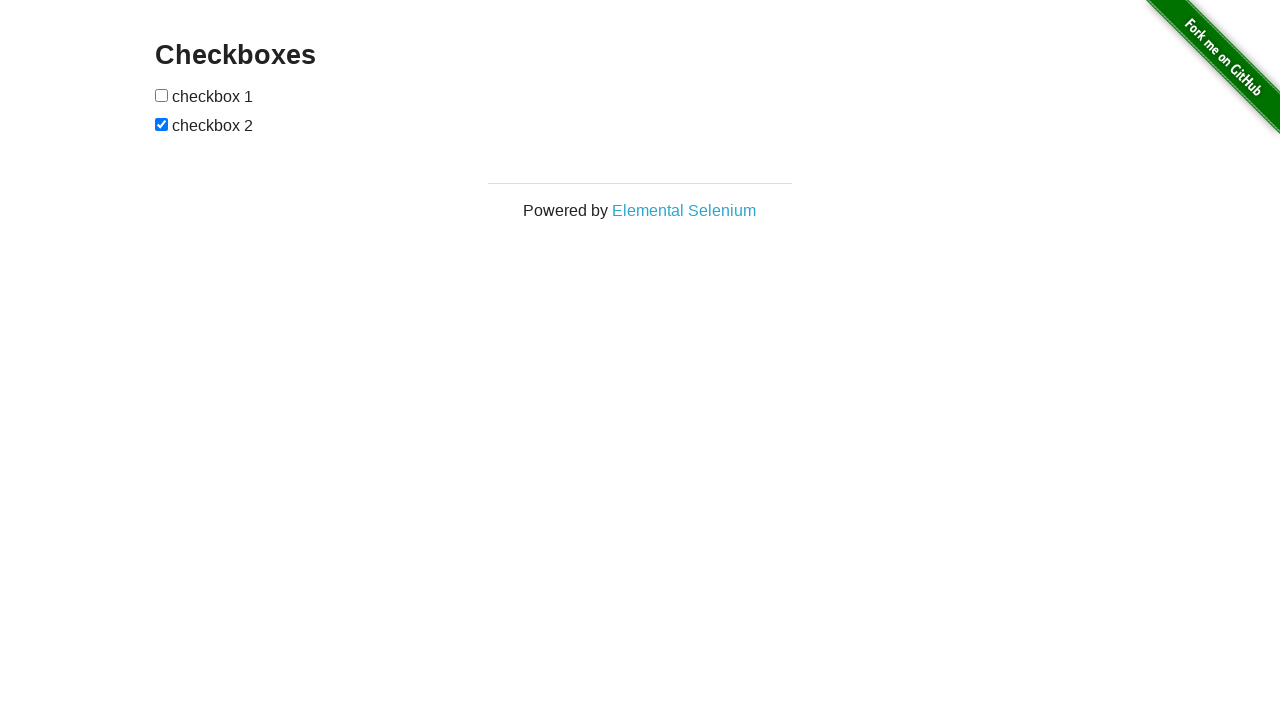

Clicked first checkbox to toggle its state at (162, 95) on input >> nth=0
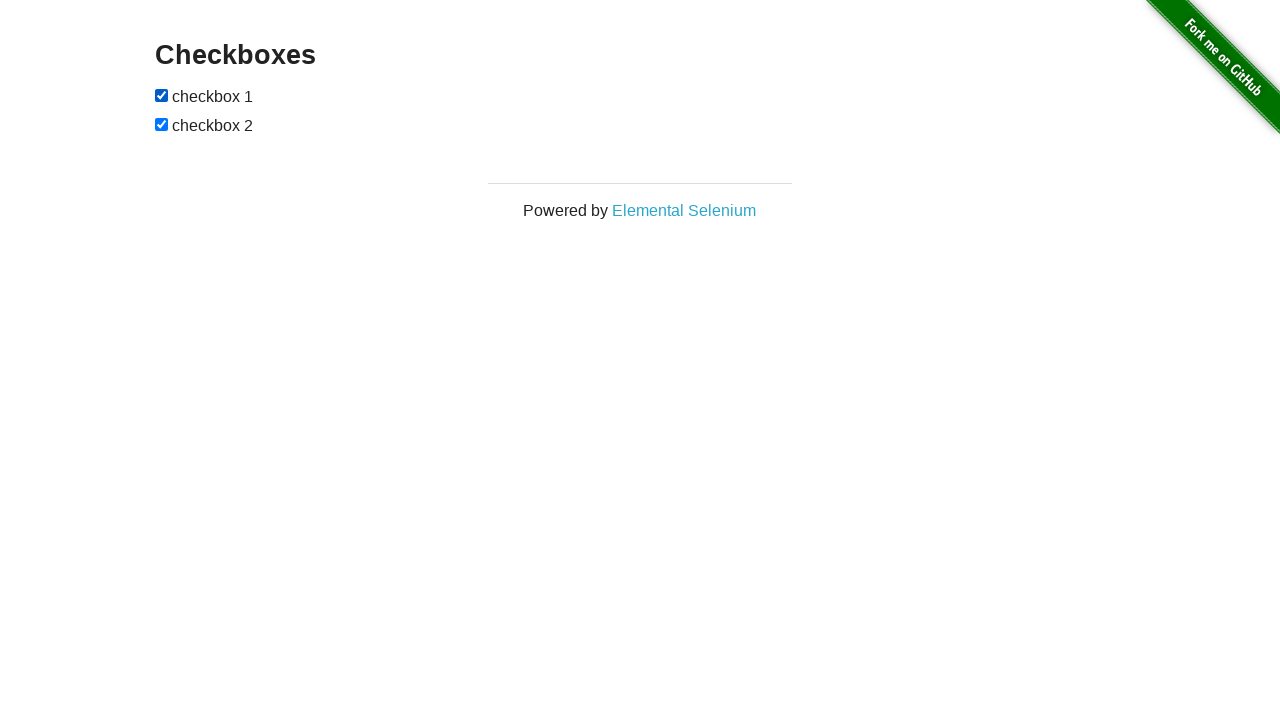

Clicked second checkbox to toggle its state at (162, 124) on input >> nth=1
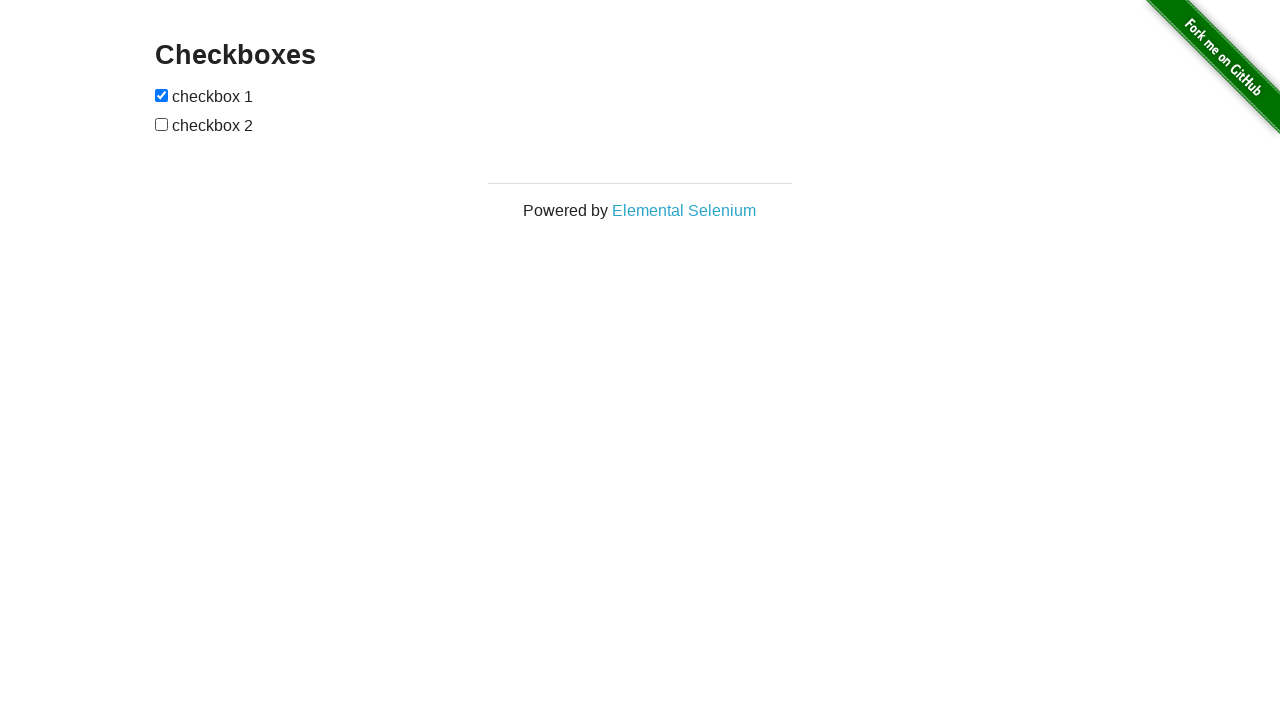

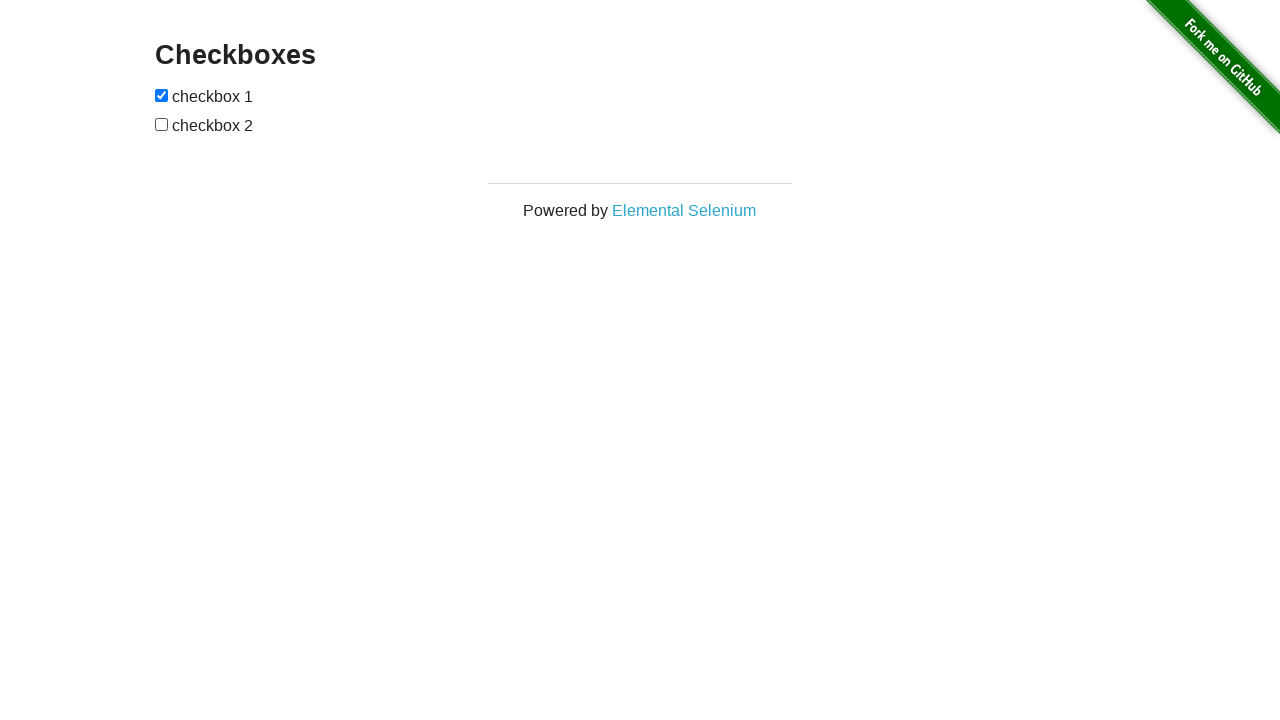